Tests the percentage calculator with positive values (10% of 50) and verifies the result is 5

Starting URL: http://www.calculator.net/

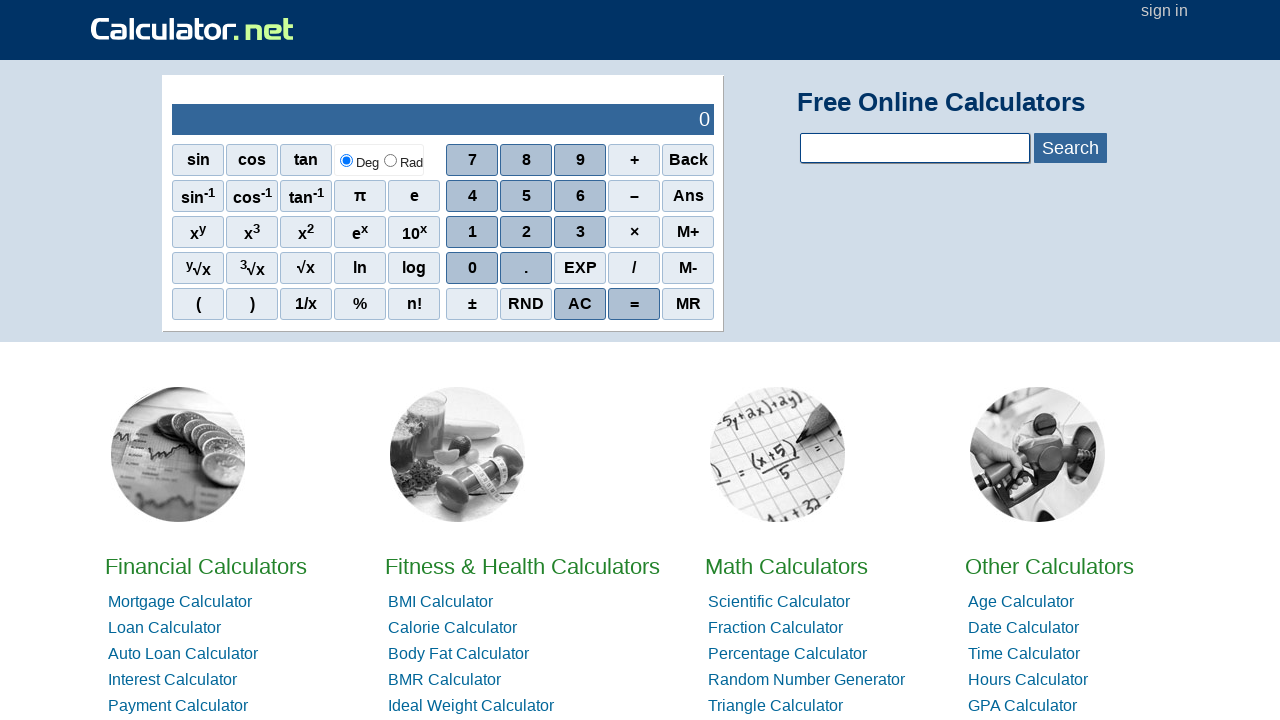

Clicked on Math Calculators at (786, 566) on //*[@id="homelistwrap"]/div[3]/div[2]/a
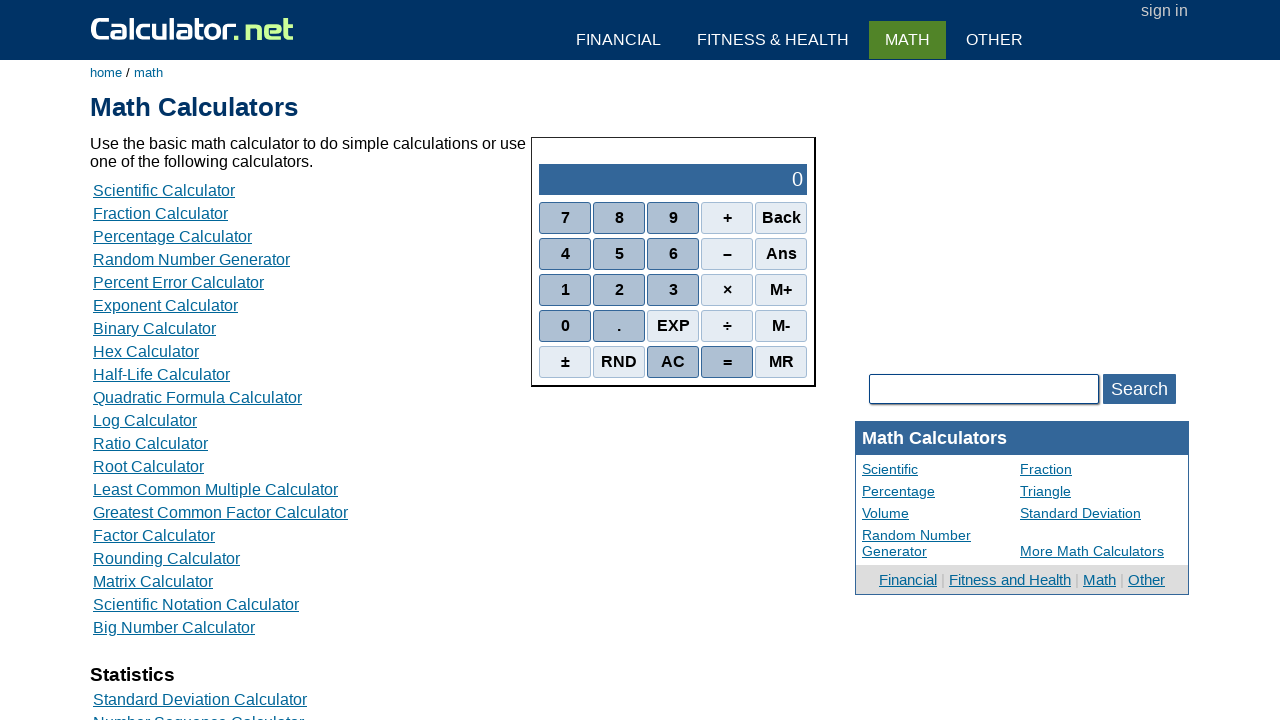

Clicked on Percent Calculators at (172, 236) on //*[@id="content"]/table[2]/tbody/tr/td/div[3]/a
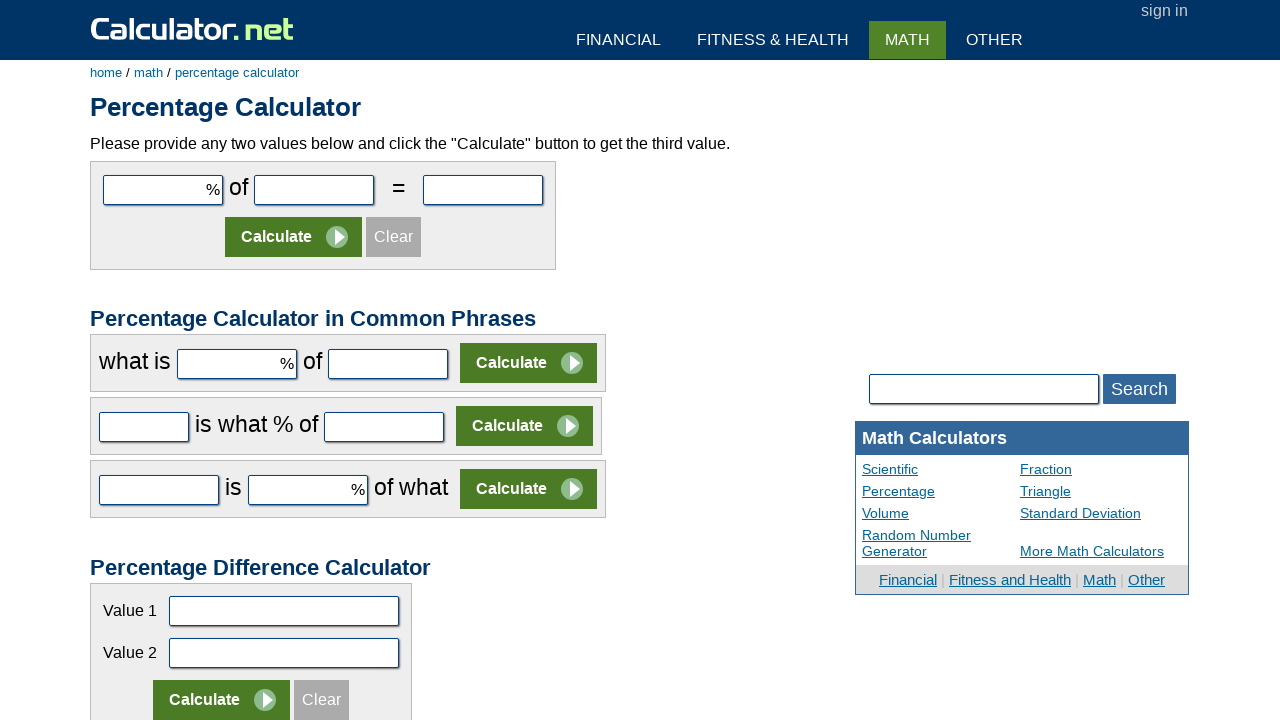

Entered 10 in the first number field (percentage value) on #cpar1
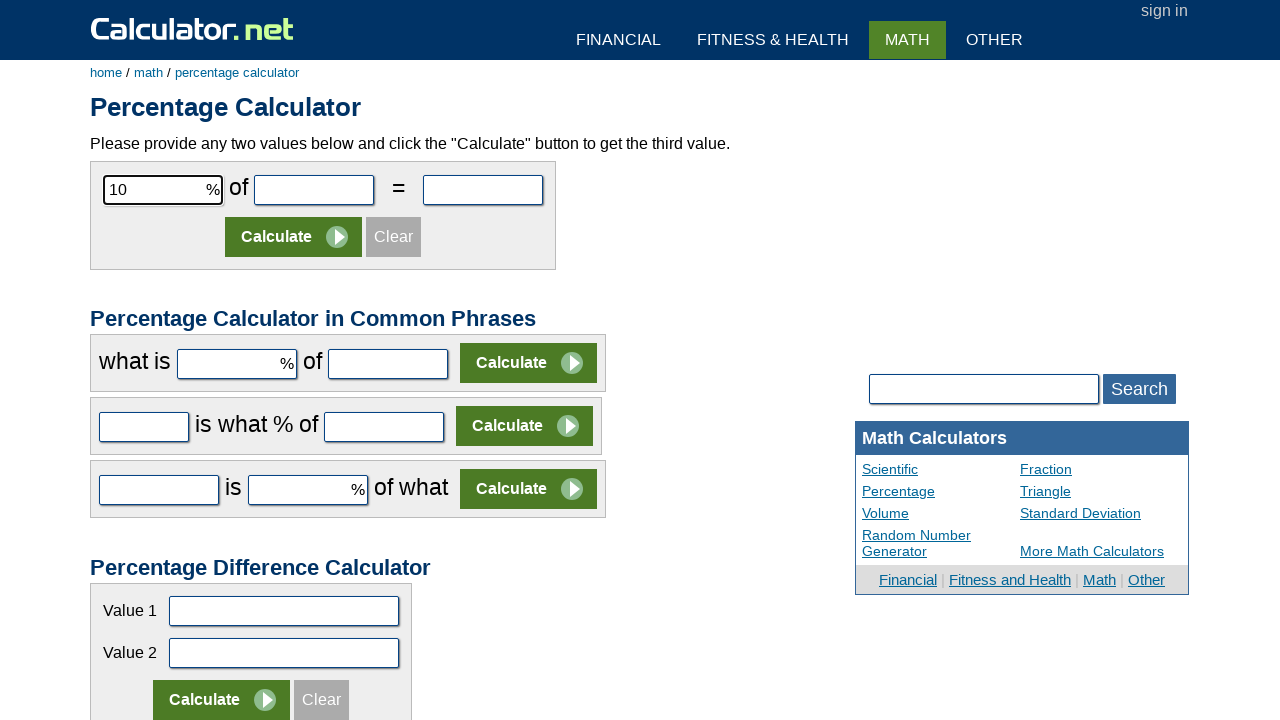

Entered 50 in the second number field (base value) on #cpar2
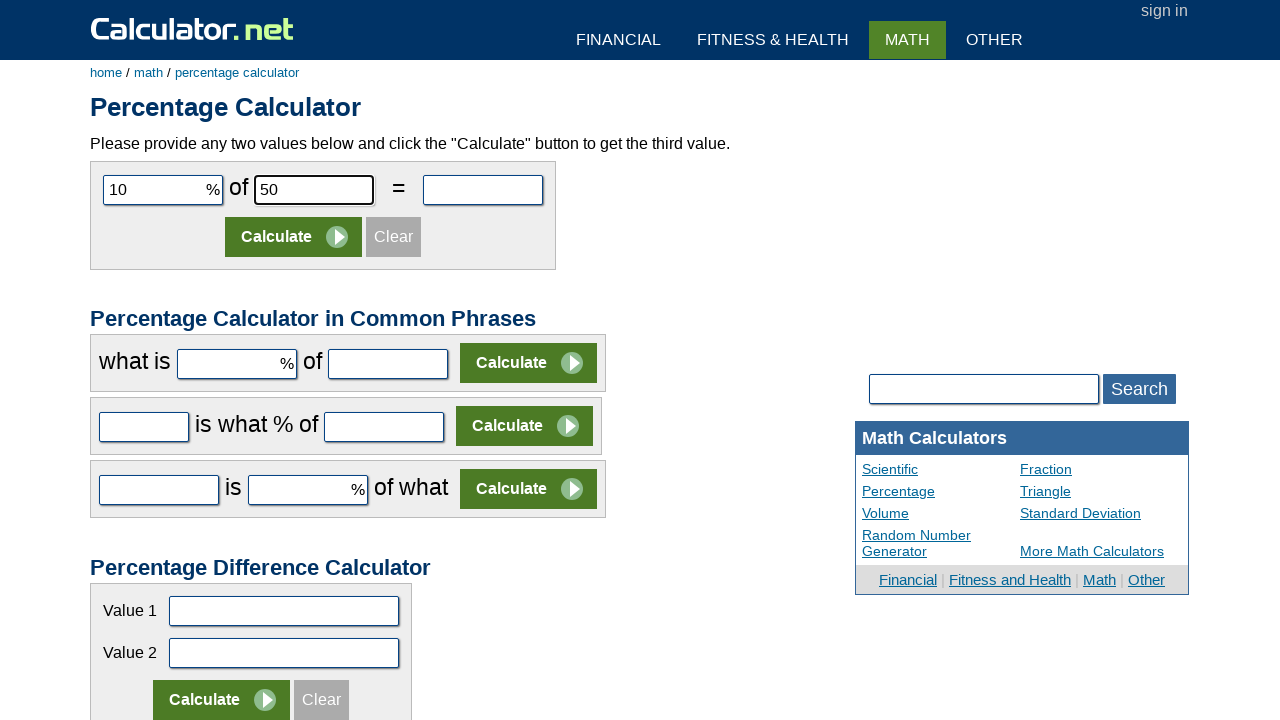

Clicked Calculate button to compute 10% of 50 at (294, 237) on //*[@id="content"]/form[1]/table/tbody/tr[2]/td/input[2]
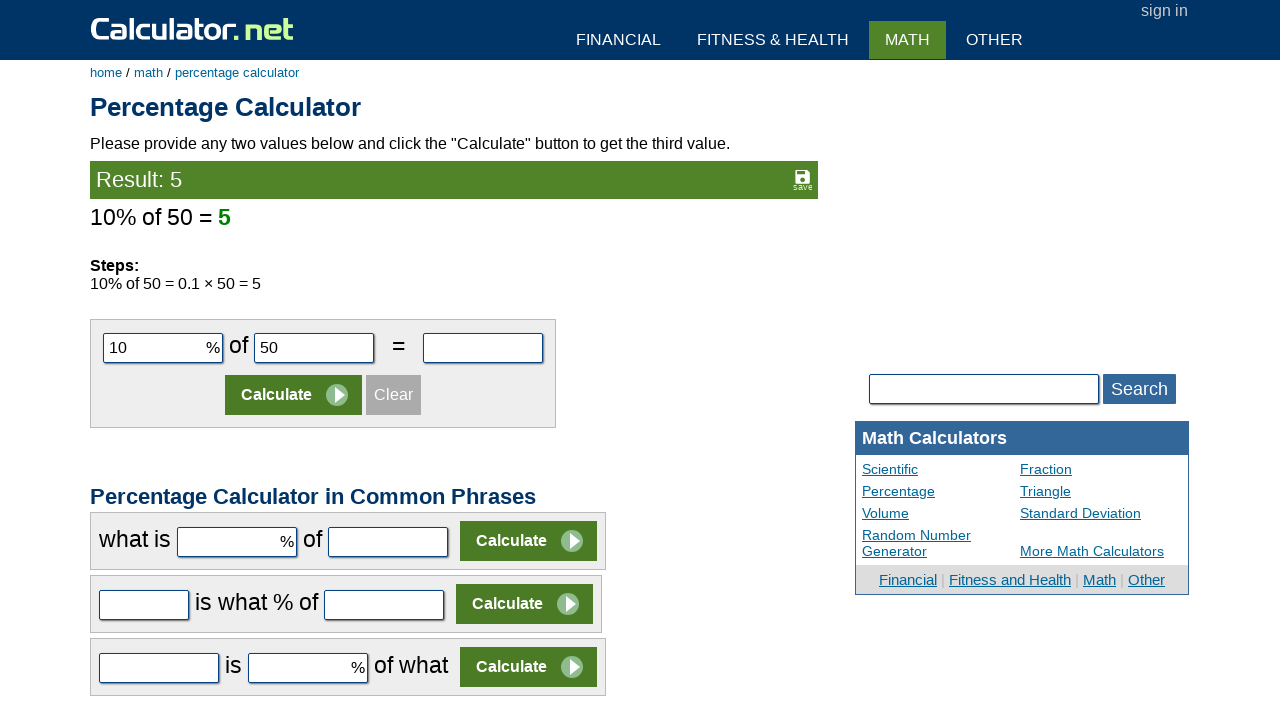

Result loaded and verified (expected value: 5)
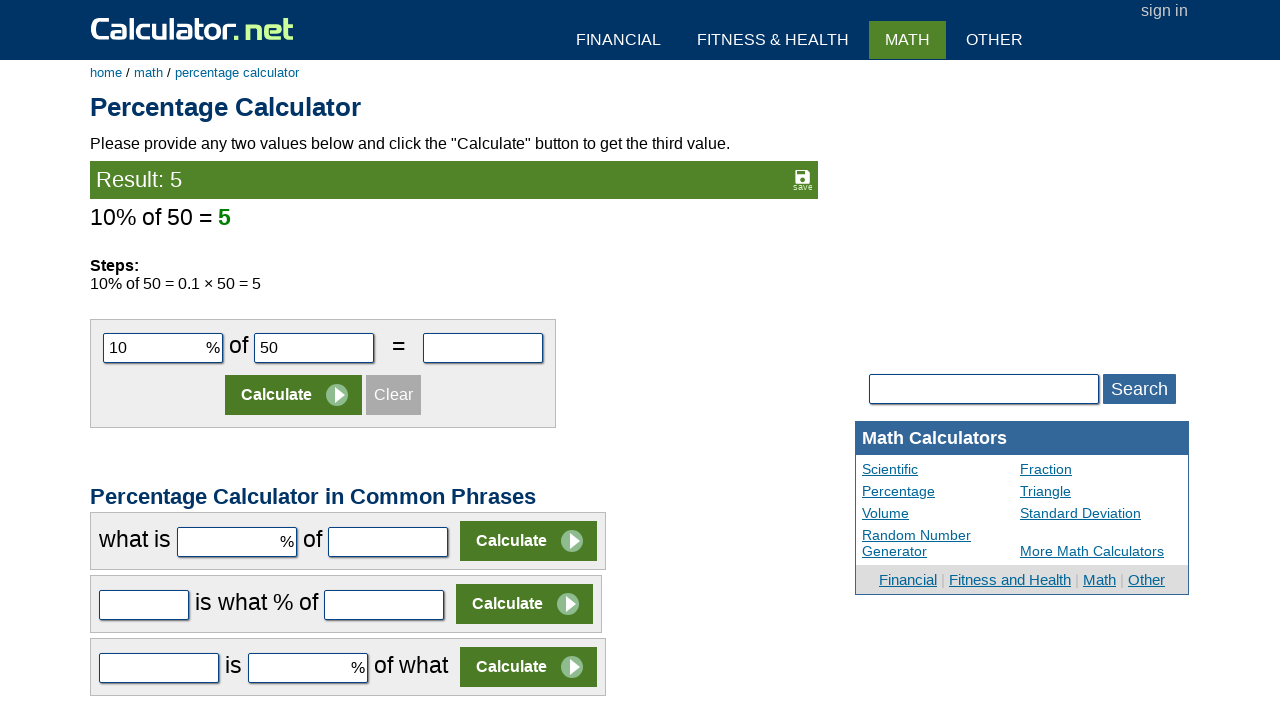

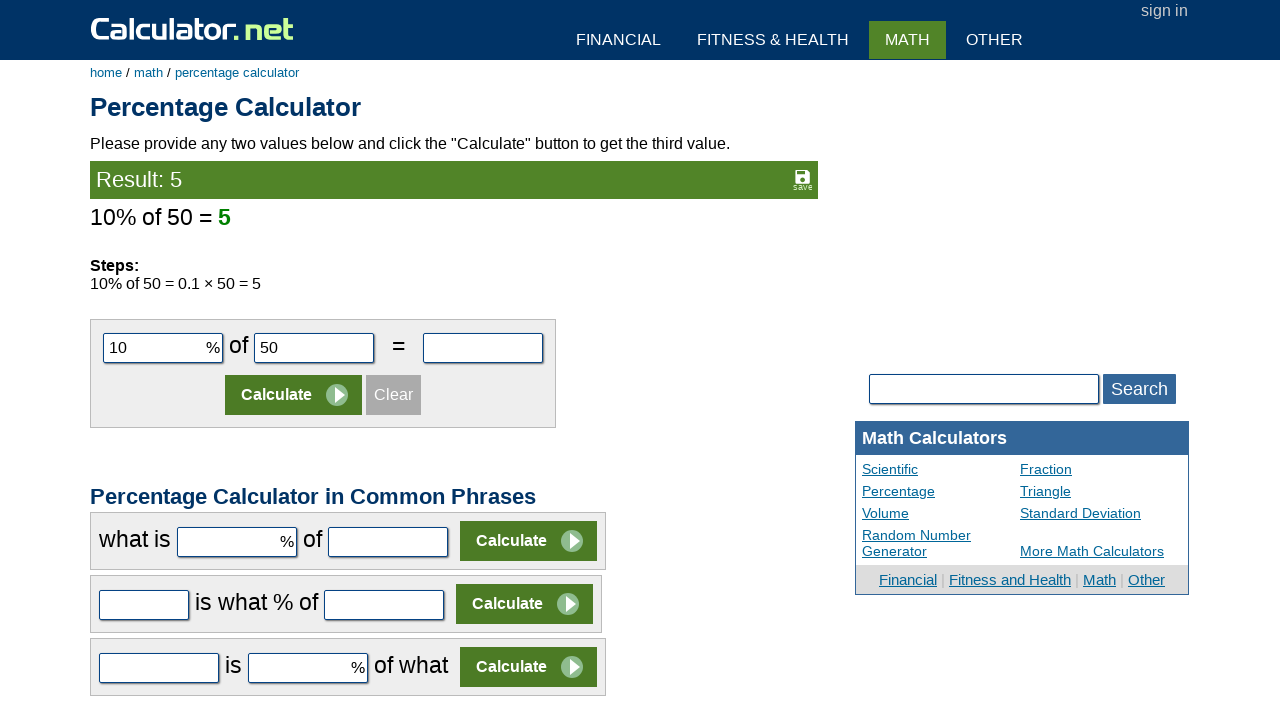